Navigates to wisequarter.com and retrieves the page title - a basic browser automation test to verify the site loads correctly

Starting URL: https://www.wisequarter.com

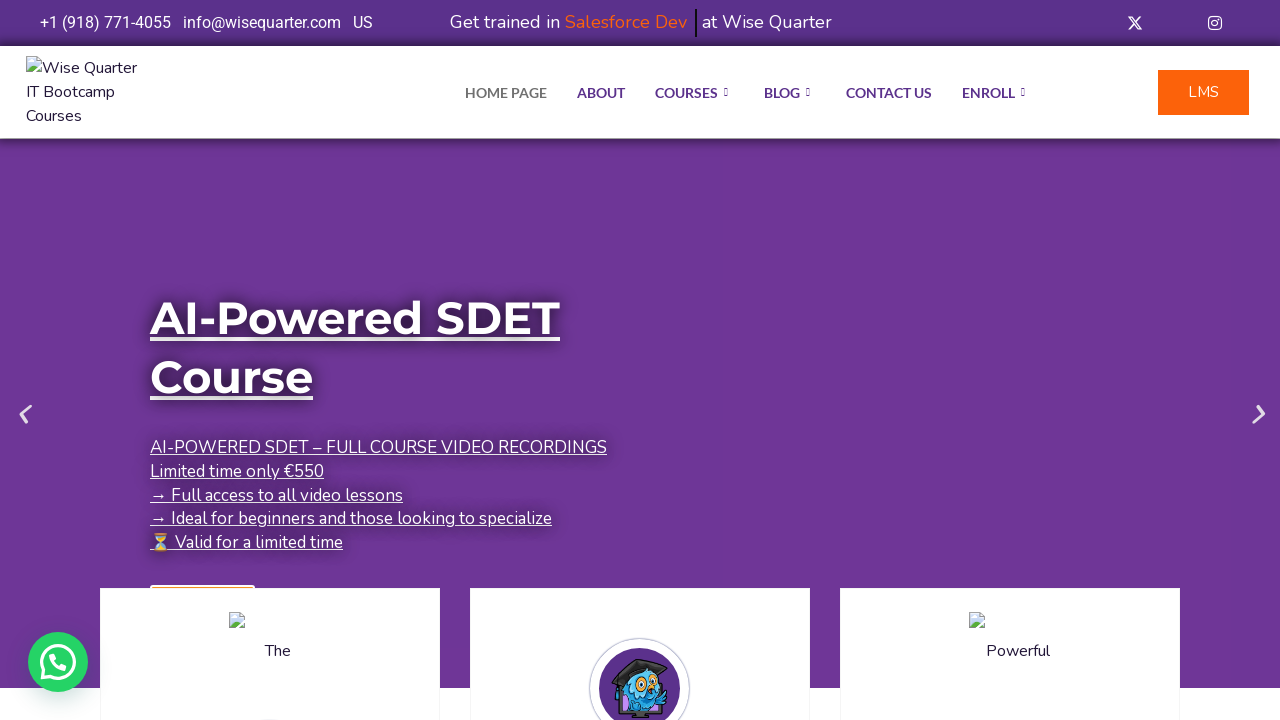

Retrieved page title from wisequarter.com
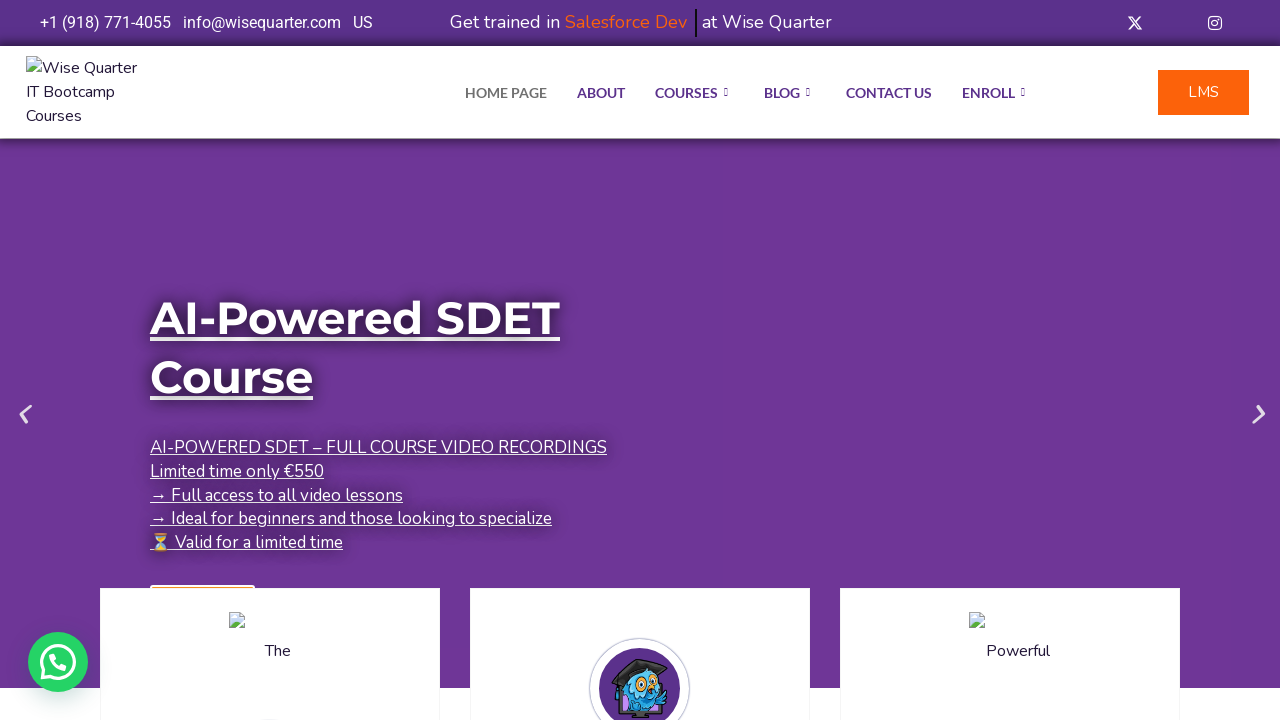

Printed page title to console
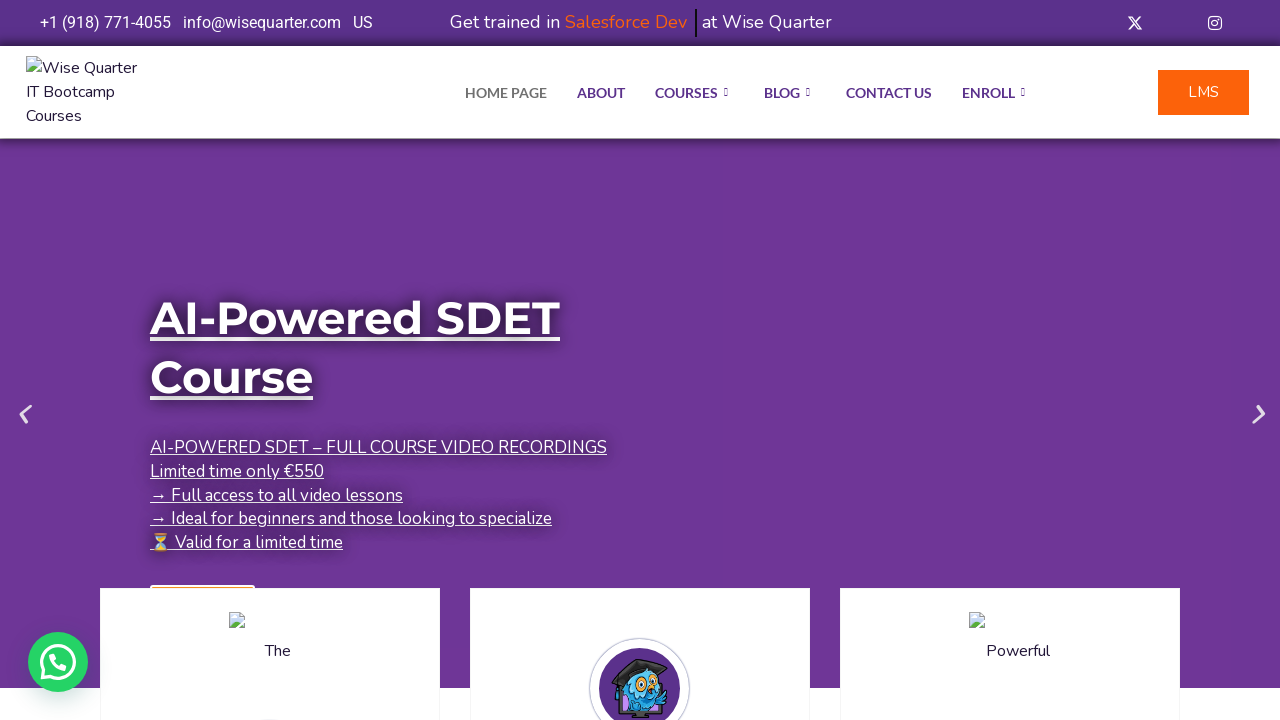

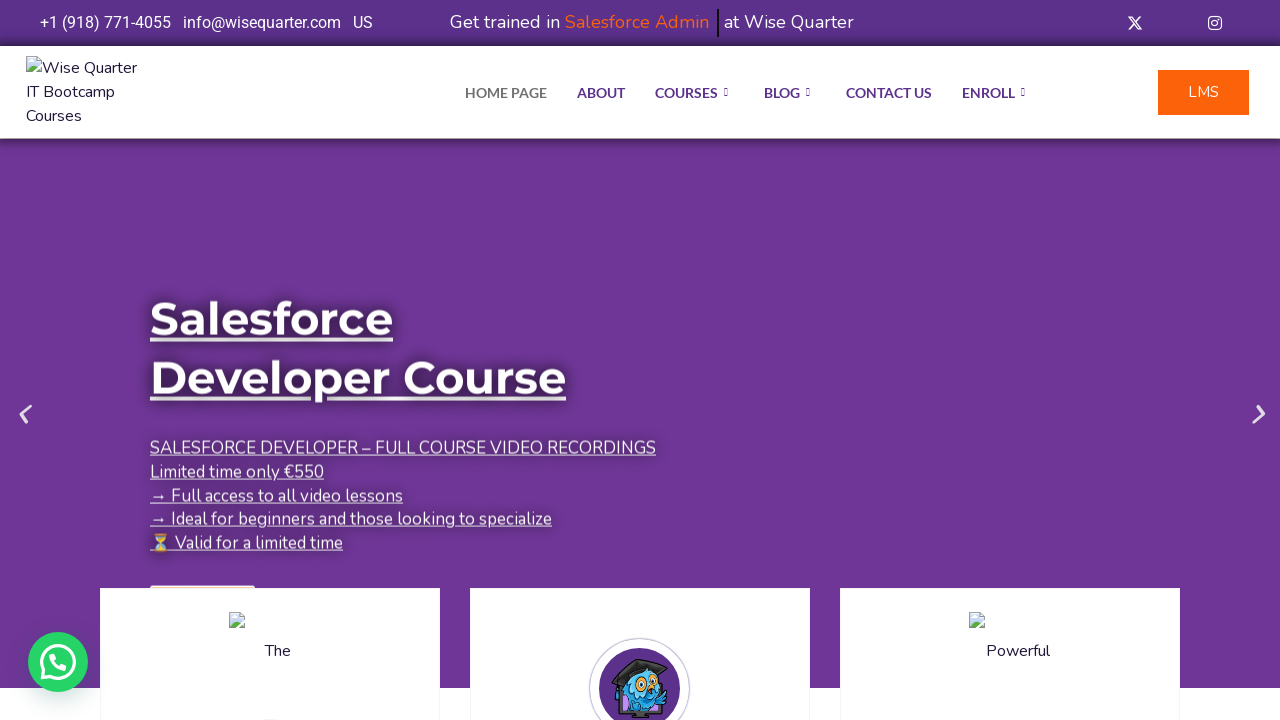